Demonstrates handling of frame switching errors by attempting to switch to a non-existent frame named "XYZ" on a test page

Starting URL: http://omayo.blogspot.com/

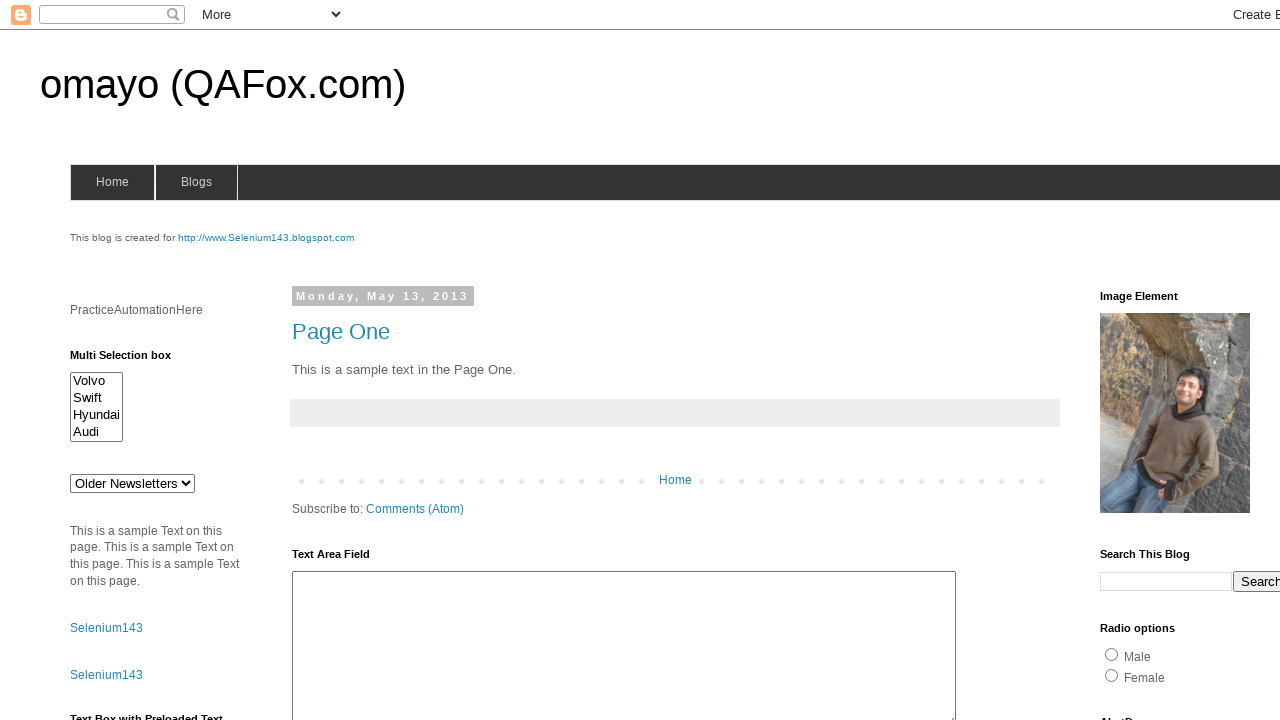

Navigated to test page at http://omayo.blogspot.com/
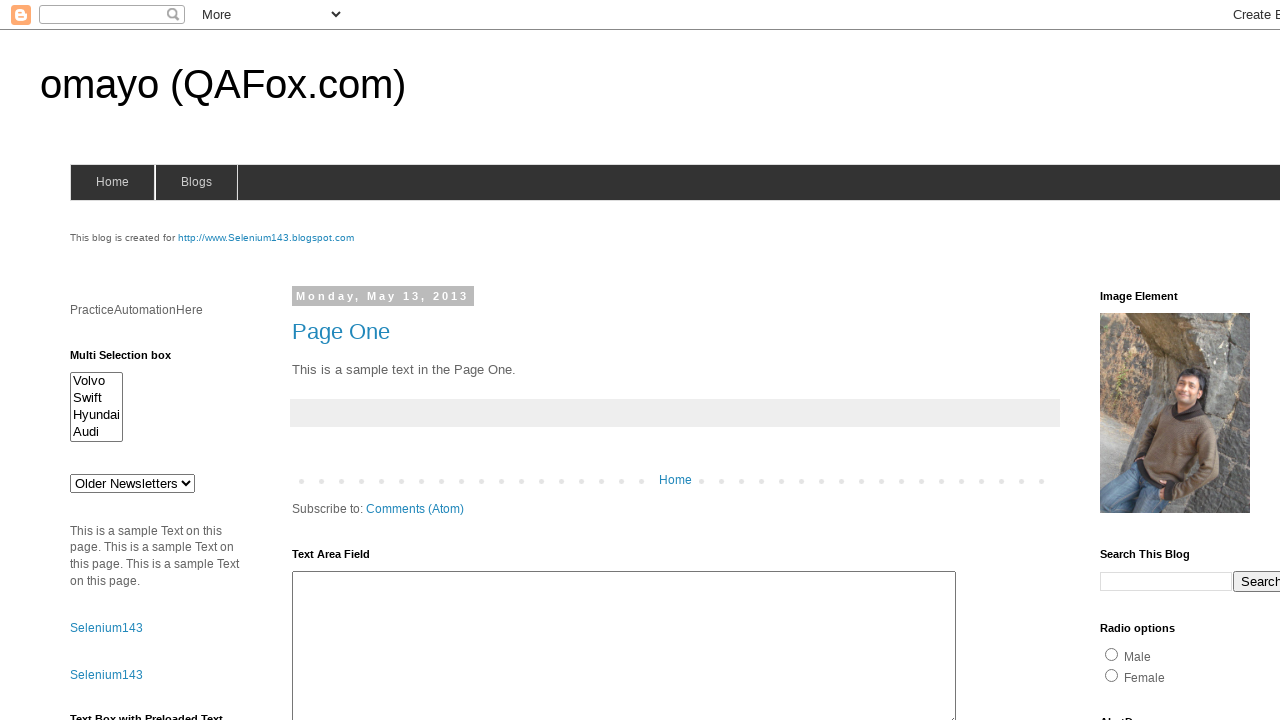

Attempted to access frame named 'XYZ'
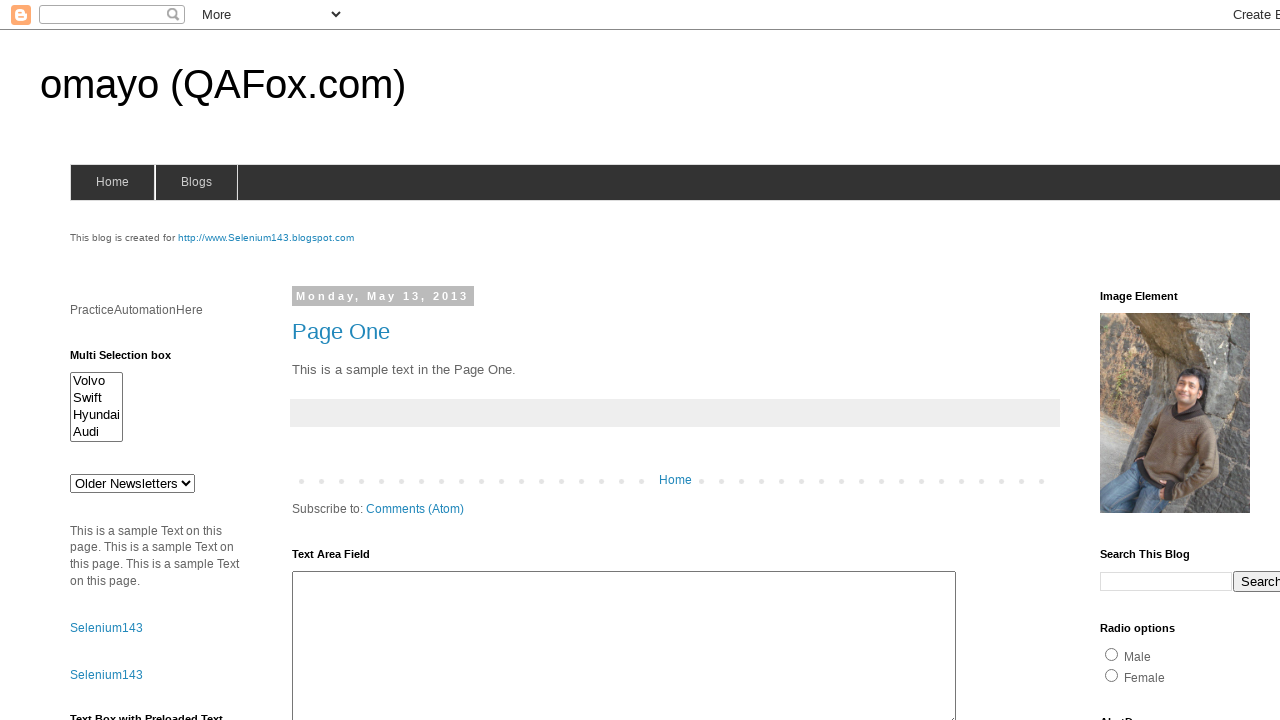

Confirmed frame 'XYZ' does not exist - None returned
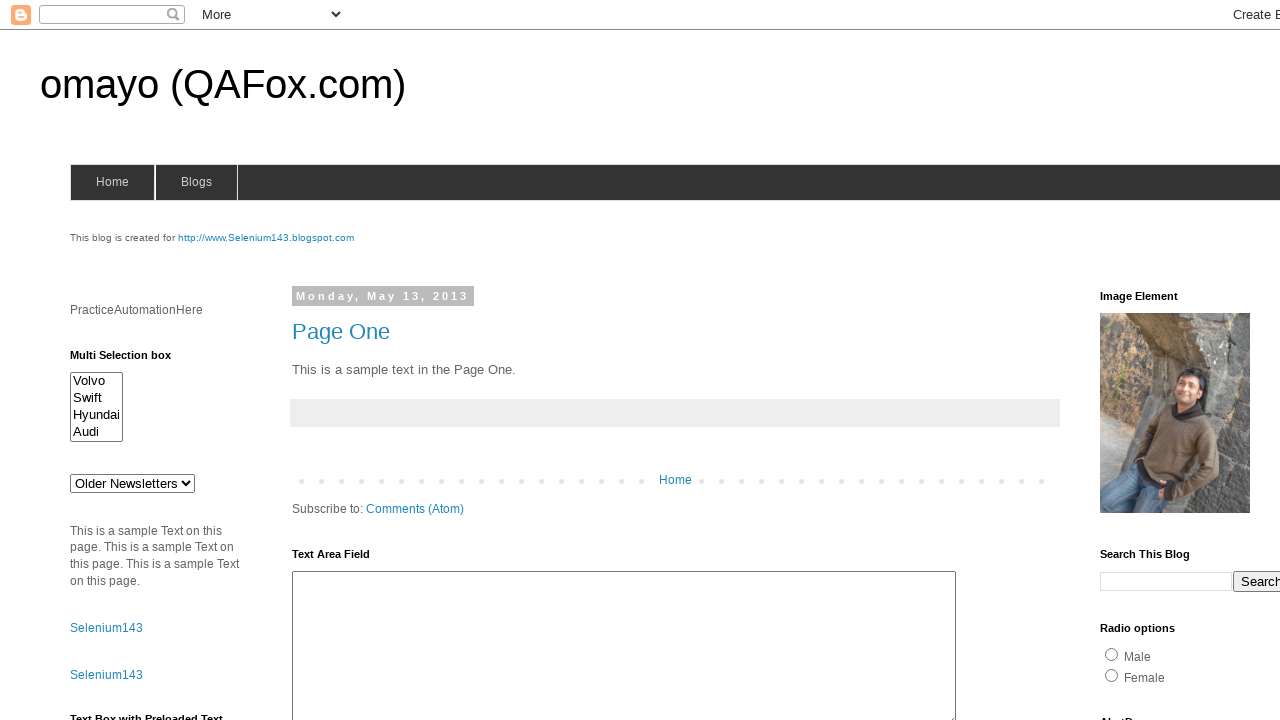

Waited 2000ms to observe the page state
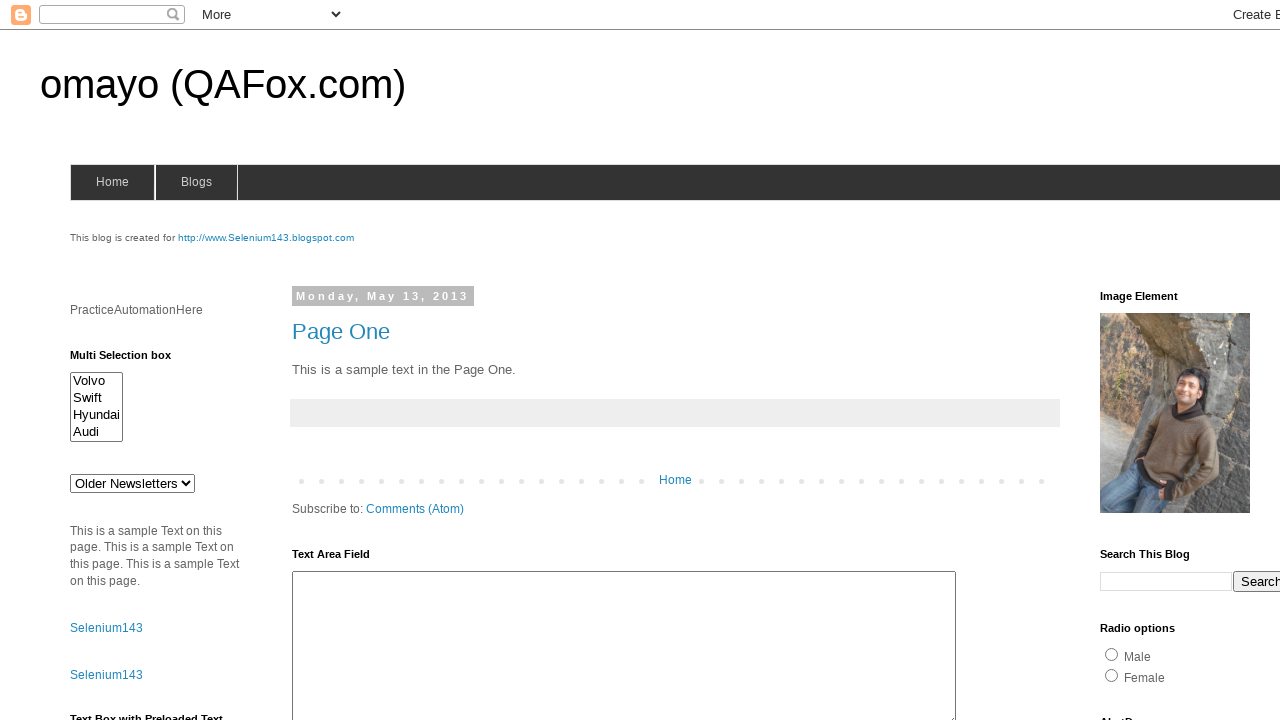

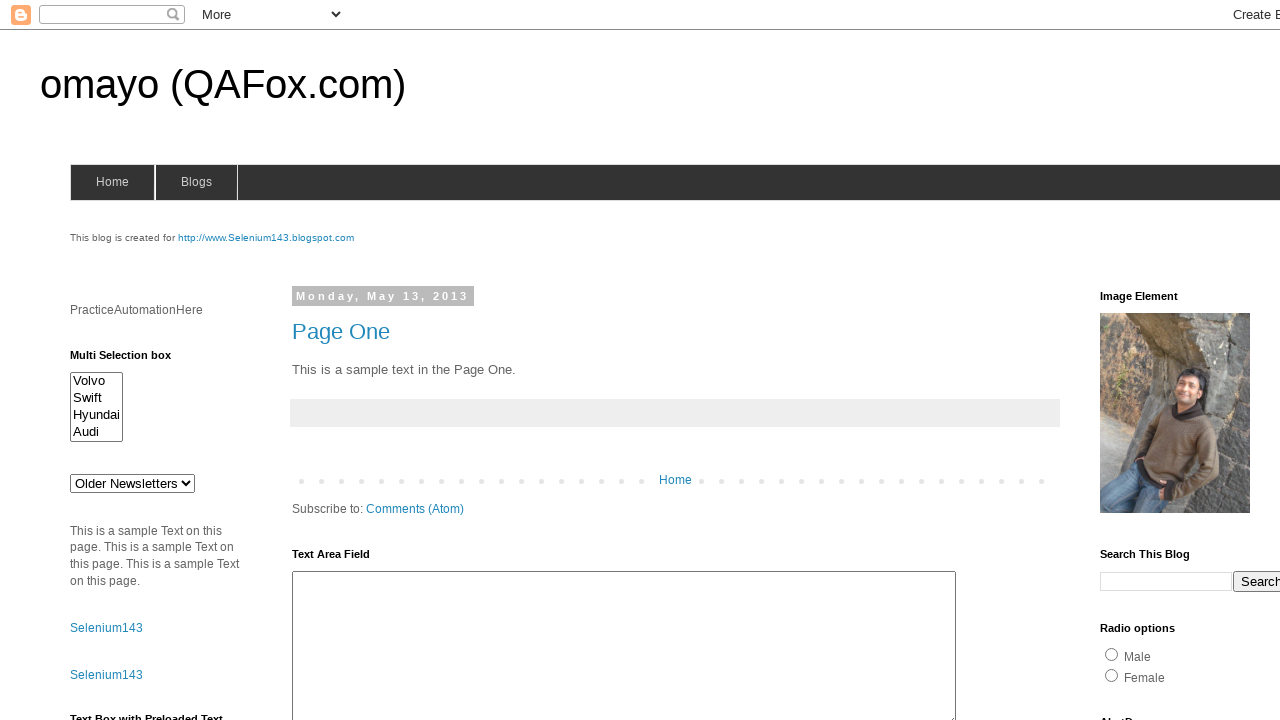